Tests editing a todo item by double-clicking, changing the text, and pressing Enter

Starting URL: https://demo.playwright.dev/todomvc

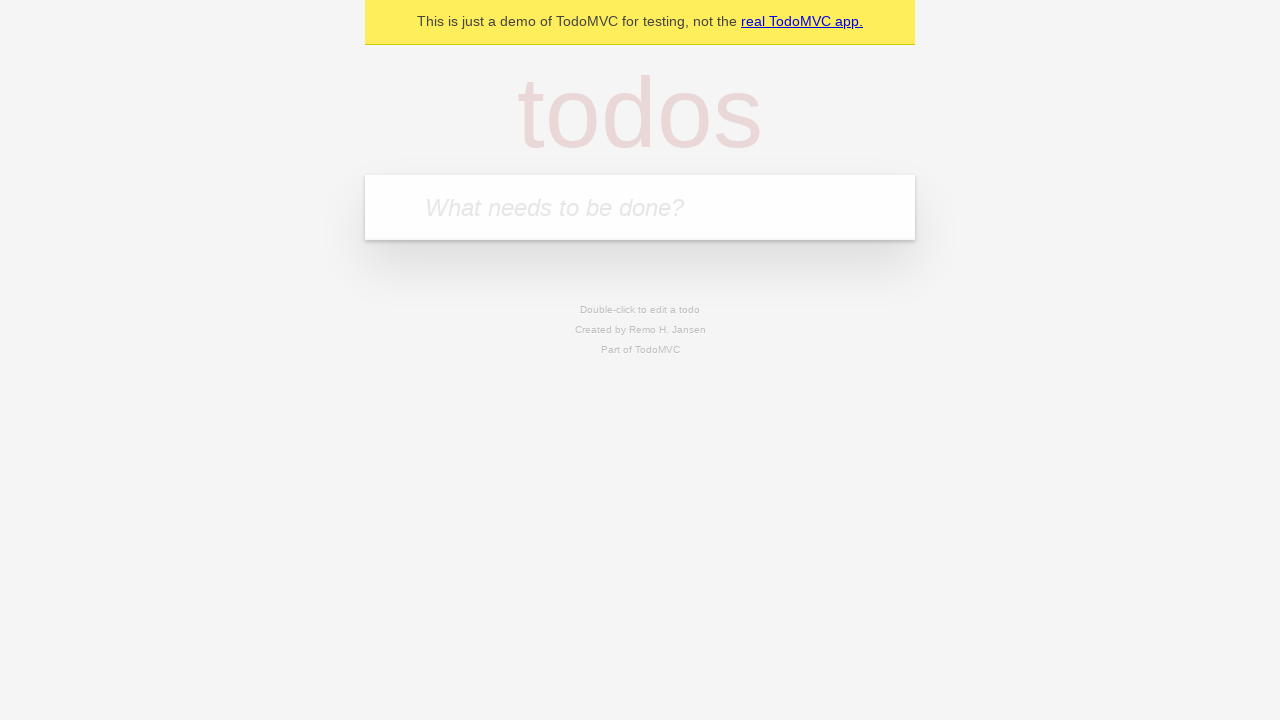

Filled new todo field with 'buy some cheese' on internal:attr=[placeholder="What needs to be done?"i]
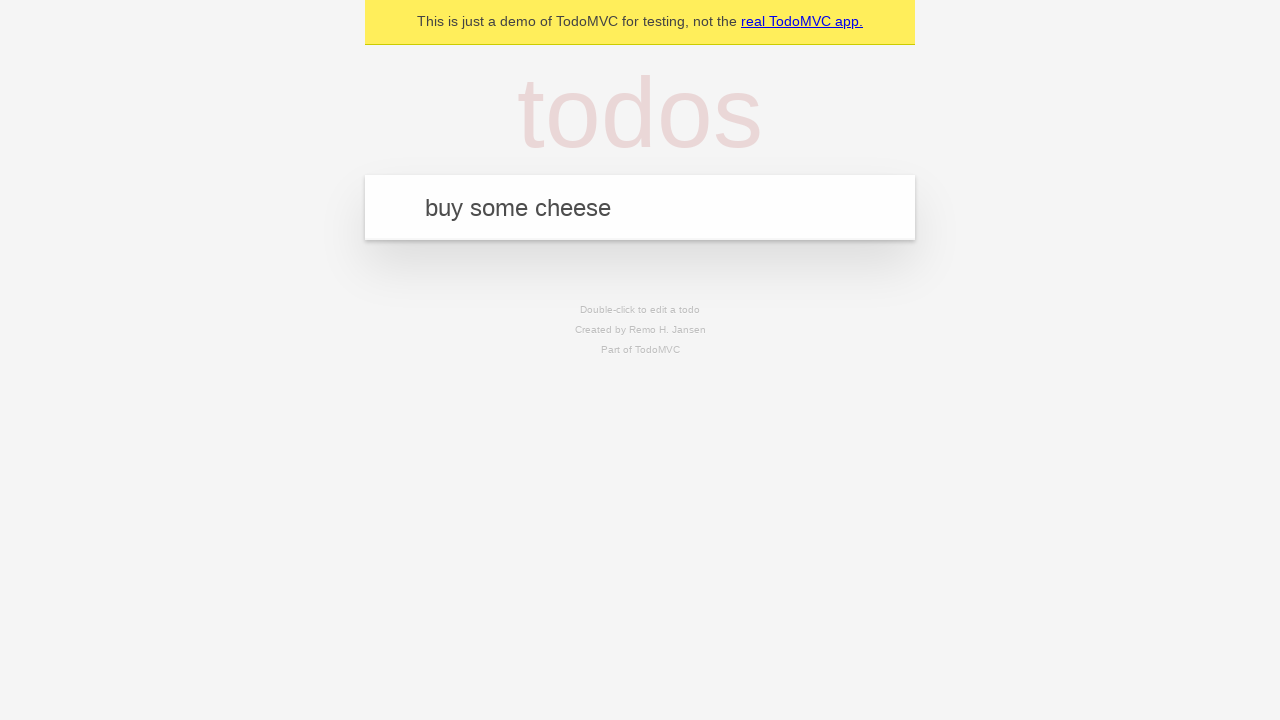

Pressed Enter to create todo 'buy some cheese' on internal:attr=[placeholder="What needs to be done?"i]
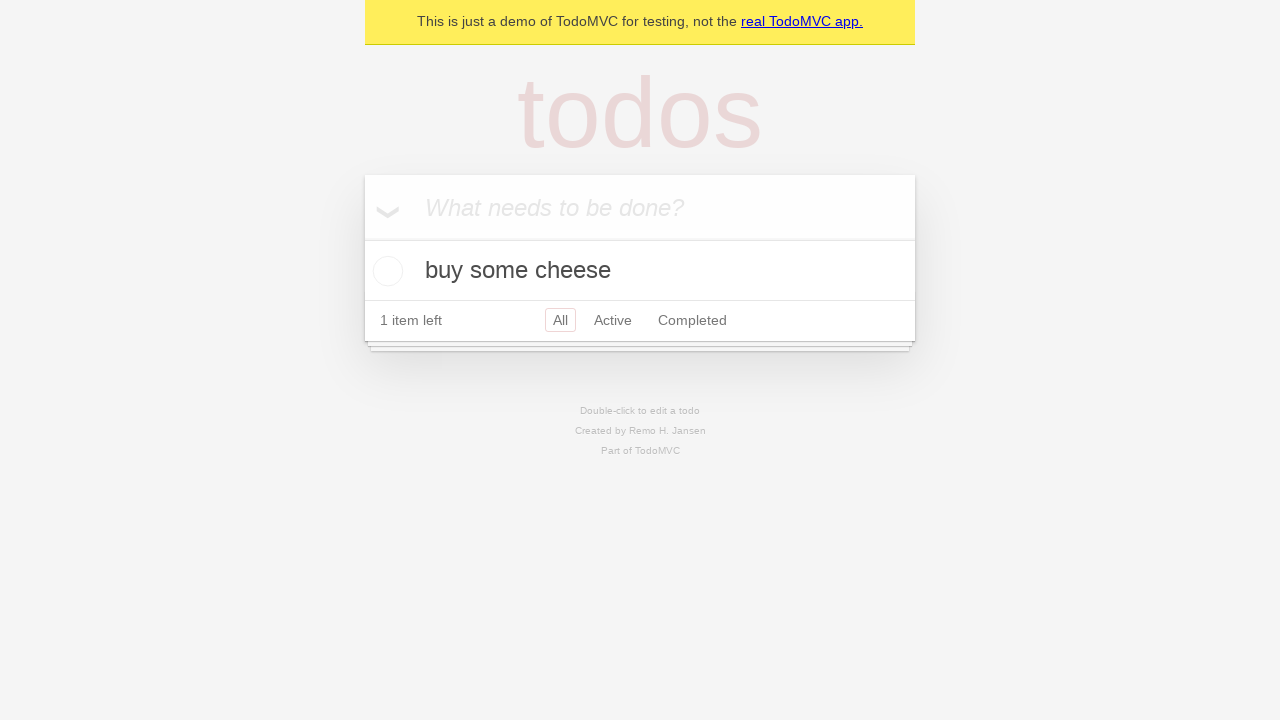

Filled new todo field with 'feed the cat' on internal:attr=[placeholder="What needs to be done?"i]
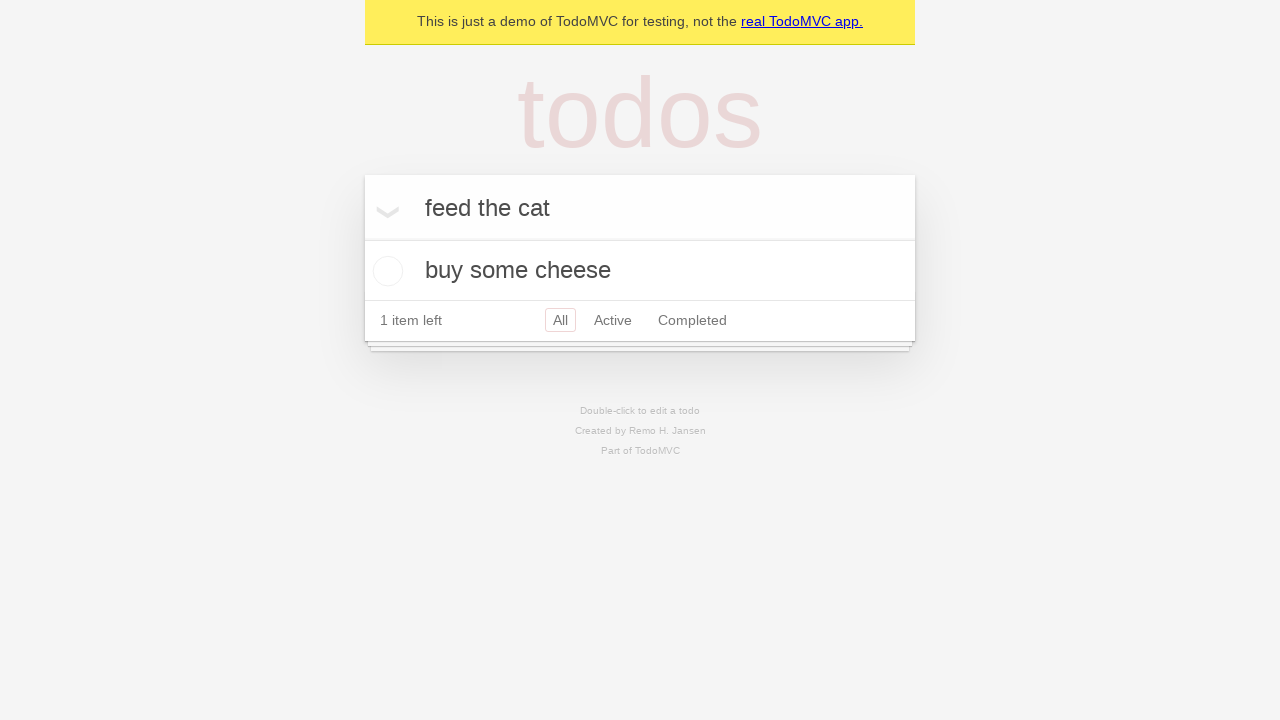

Pressed Enter to create todo 'feed the cat' on internal:attr=[placeholder="What needs to be done?"i]
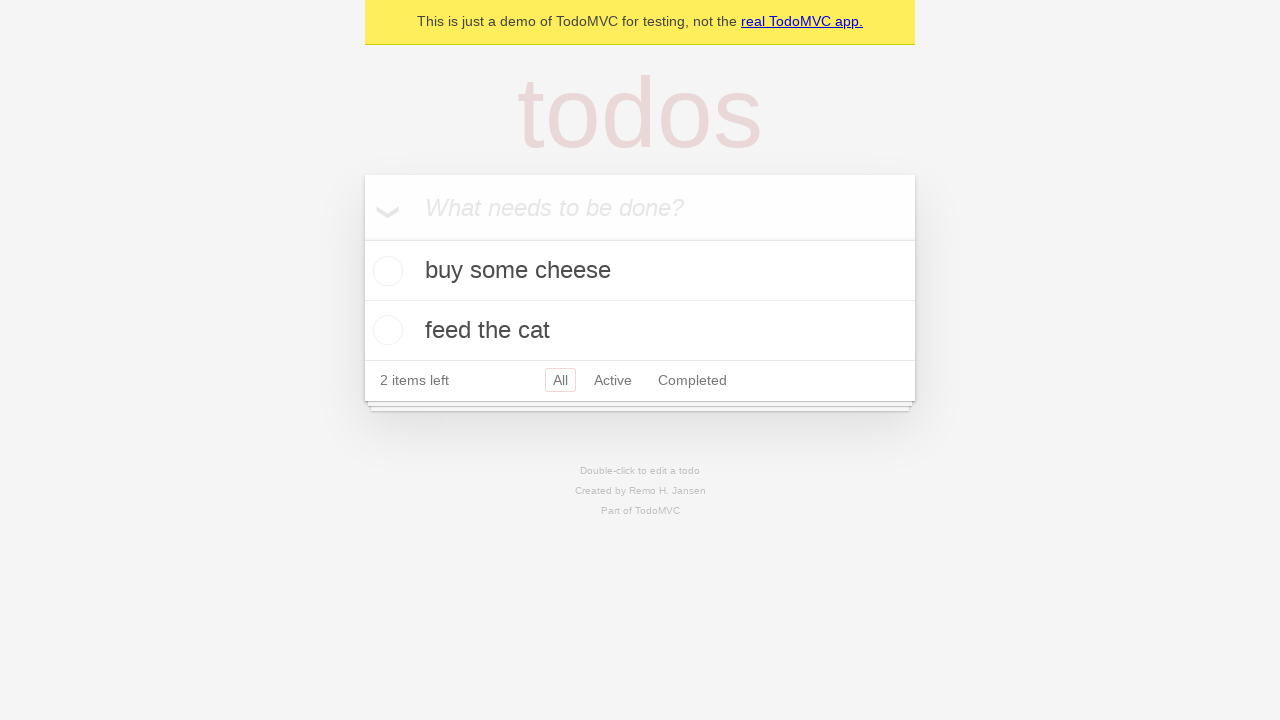

Filled new todo field with 'book a doctors appointment' on internal:attr=[placeholder="What needs to be done?"i]
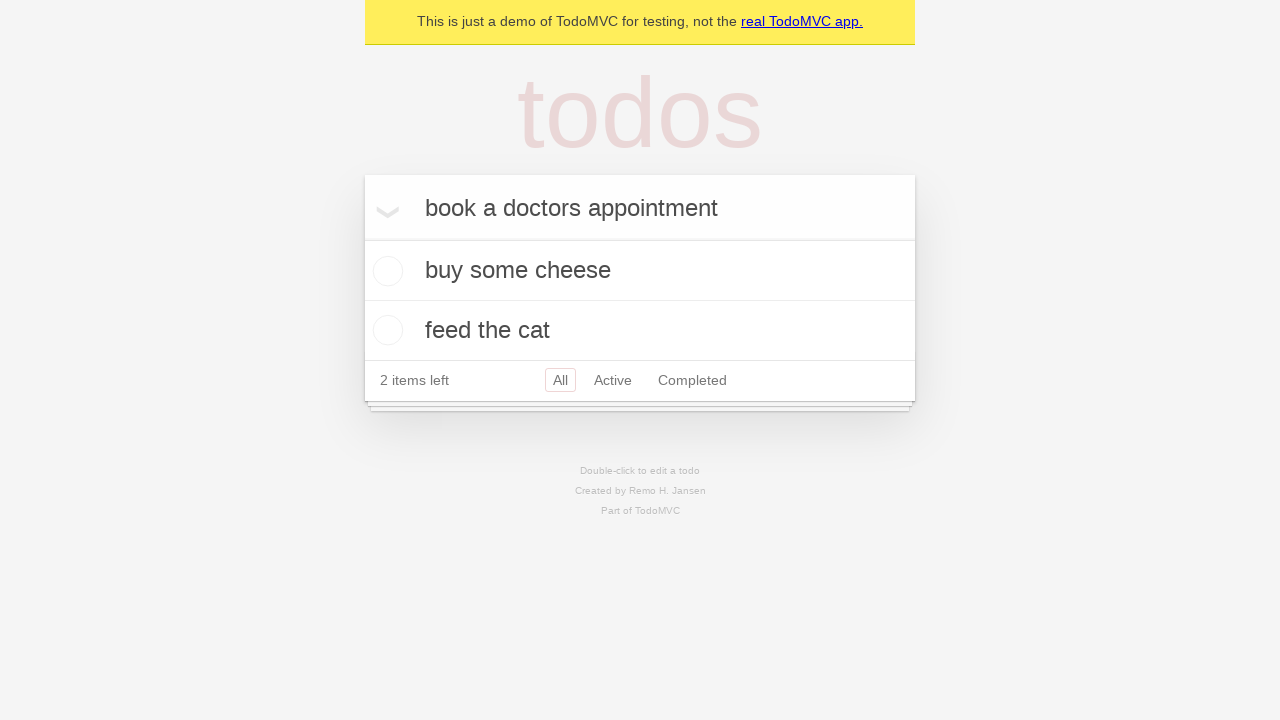

Pressed Enter to create todo 'book a doctors appointment' on internal:attr=[placeholder="What needs to be done?"i]
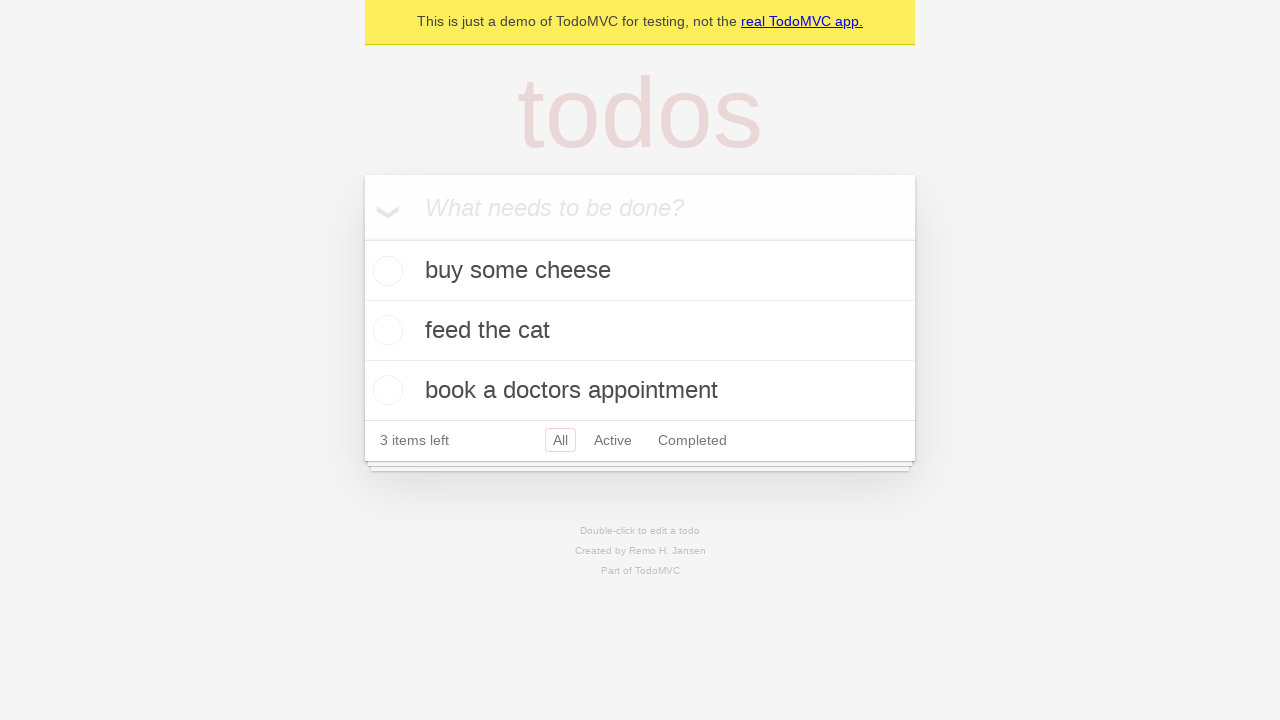

Double-clicked second todo item to enter edit mode at (640, 331) on internal:testid=[data-testid="todo-item"s] >> nth=1
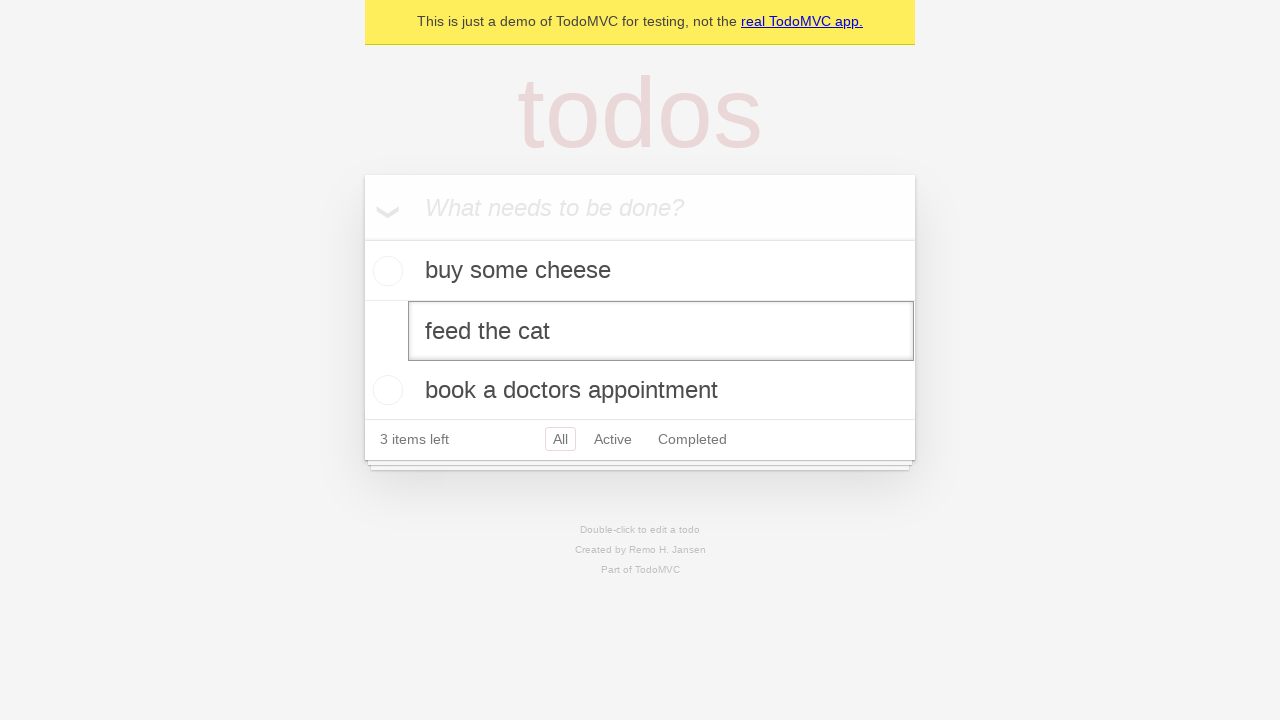

Changed todo text to 'buy some sausages' on internal:testid=[data-testid="todo-item"s] >> nth=1 >> internal:role=textbox[nam
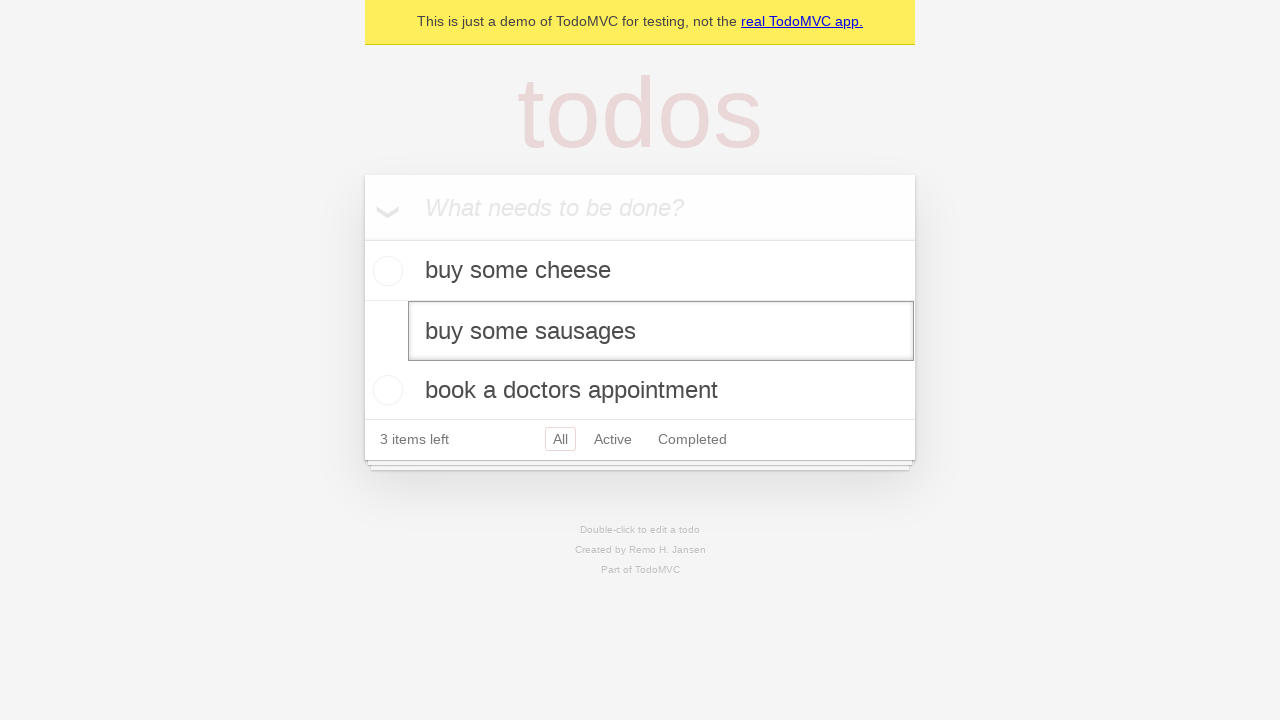

Pressed Enter to save the edited todo on internal:testid=[data-testid="todo-item"s] >> nth=1 >> internal:role=textbox[nam
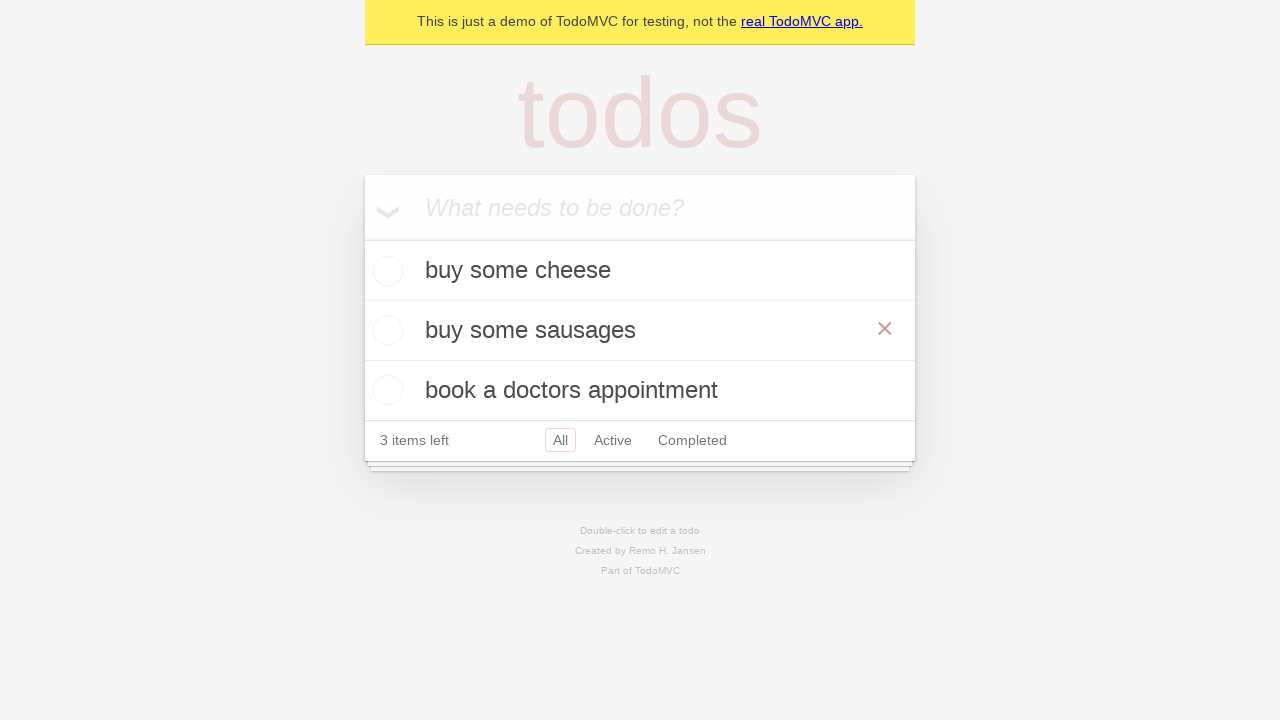

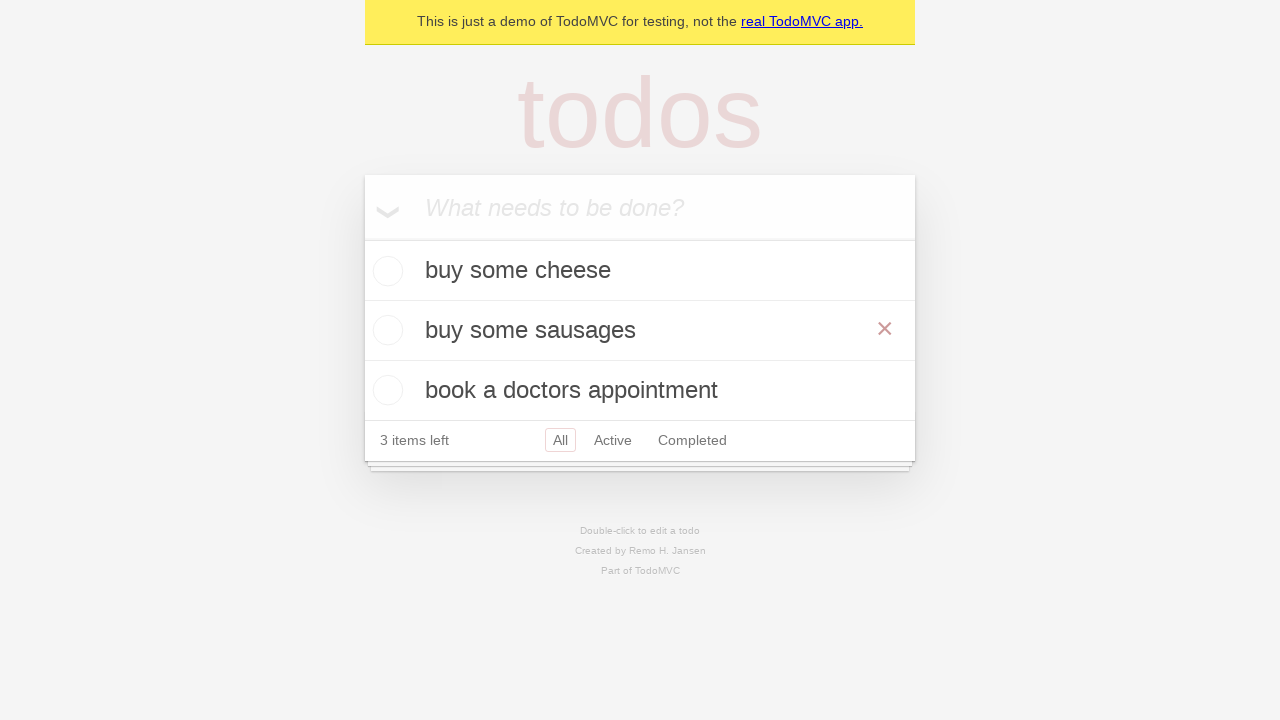